Tests drag and drop functionality by dragging an element from source to destination area

Starting URL: https://demo.automationtesting.in/Static.html

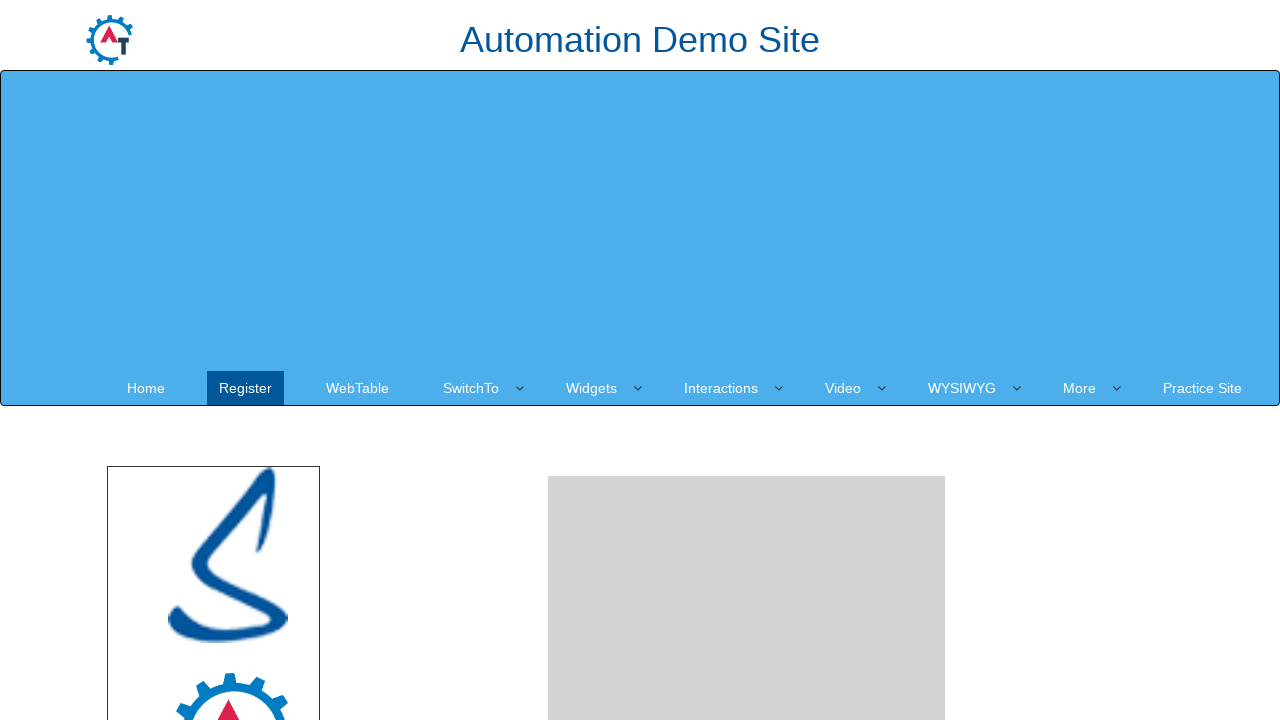

Located source element with id 'angular'
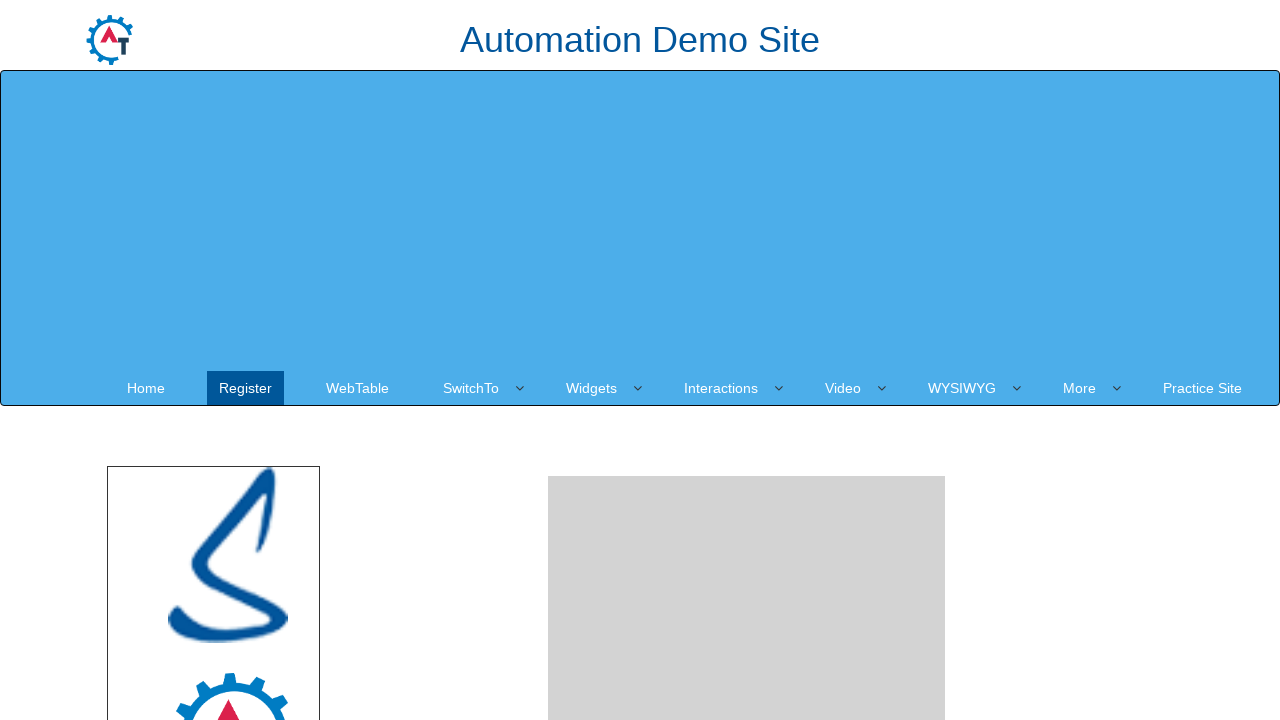

Located destination element with id 'droparea'
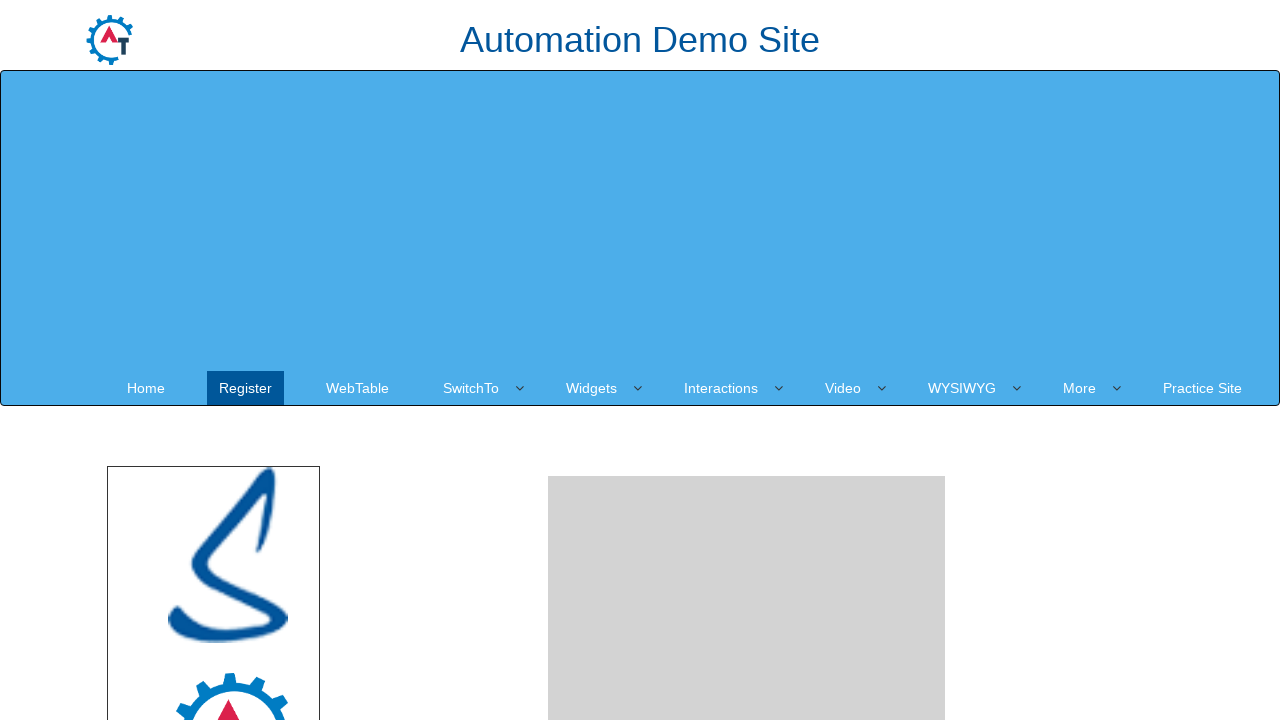

Dragged element from source to destination area at (747, 481)
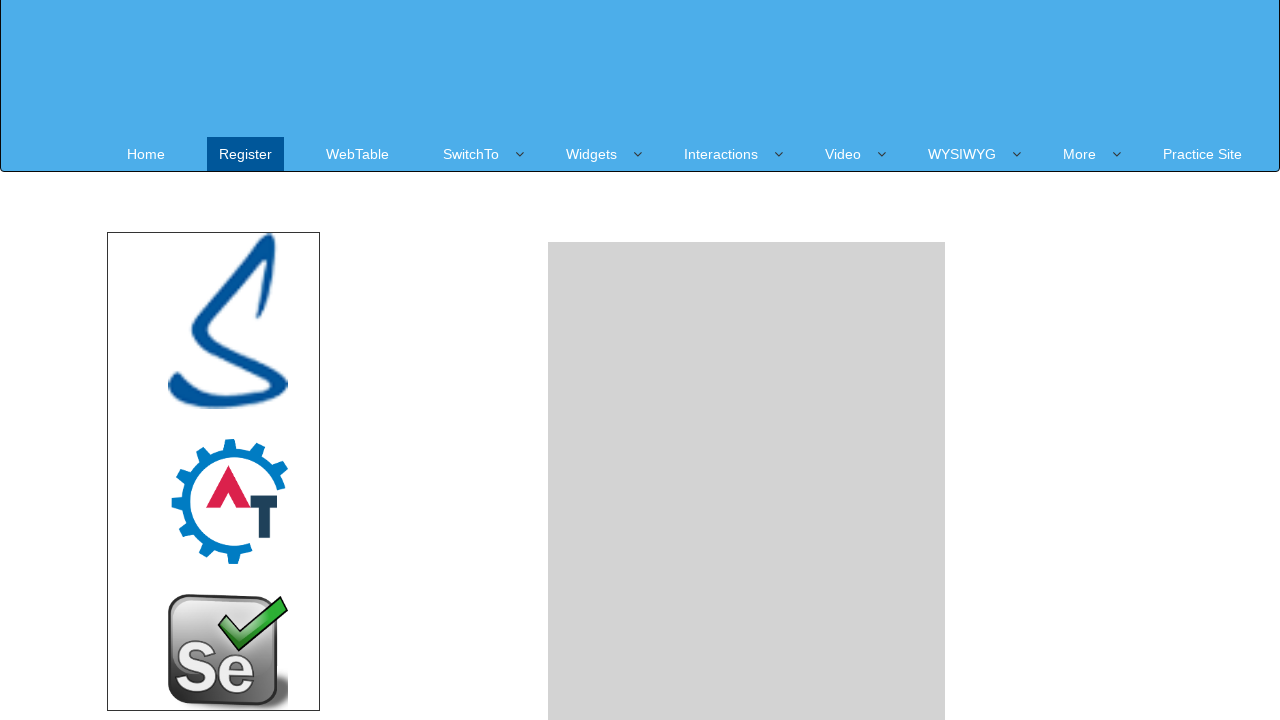

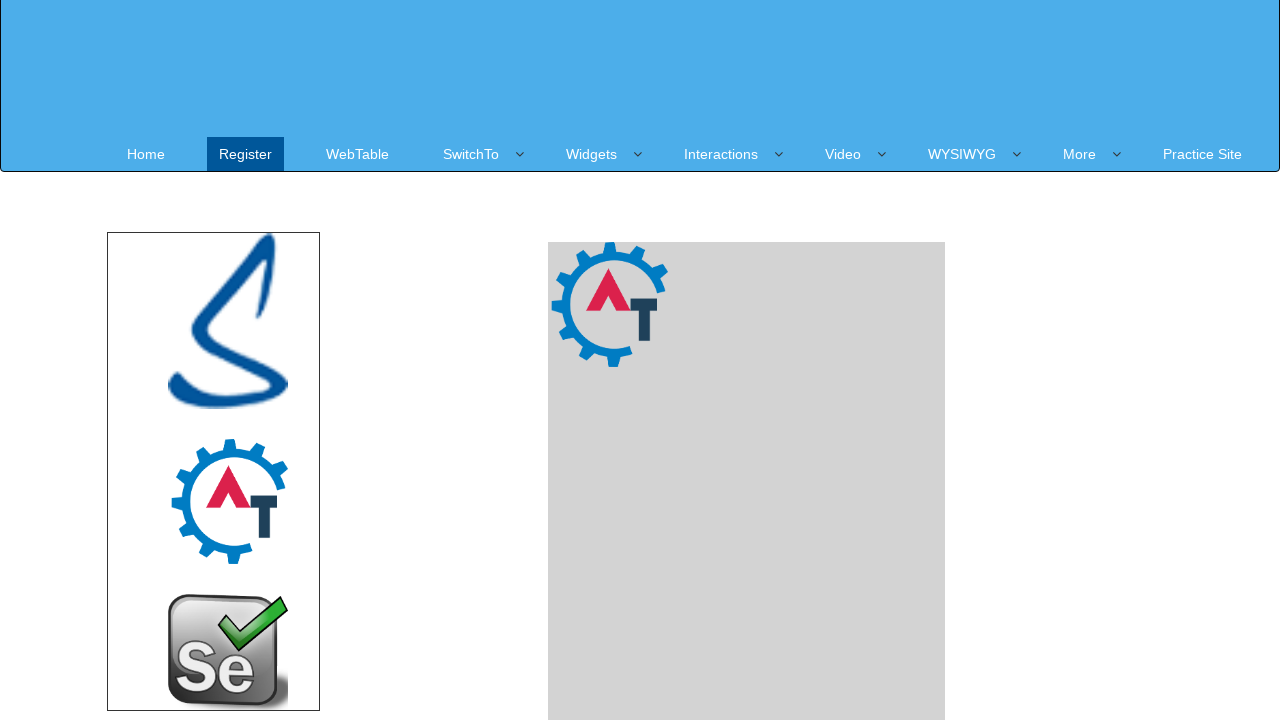